Tests a registration form by filling in first name, last name, and email fields, then submitting the form and verifying successful registration message

Starting URL: http://suninjuly.github.io/registration1.html

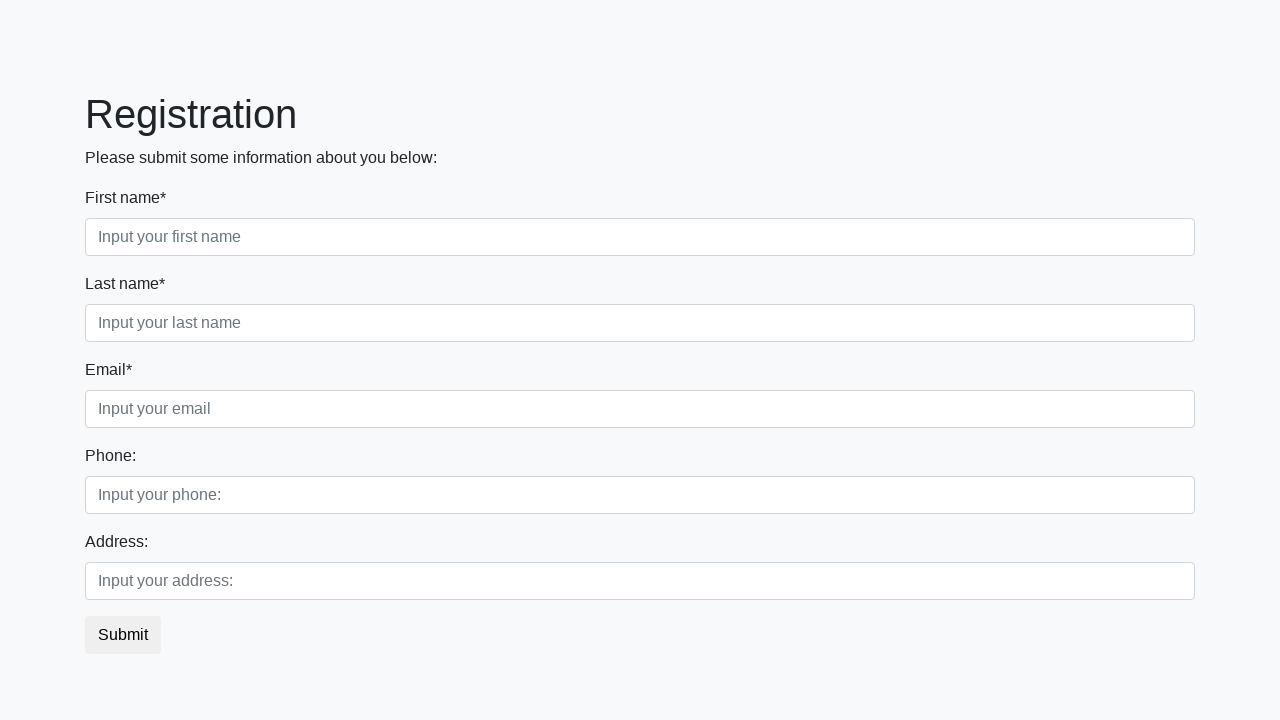

Filled first name field with 'John' on input[placeholder='Input your first name']
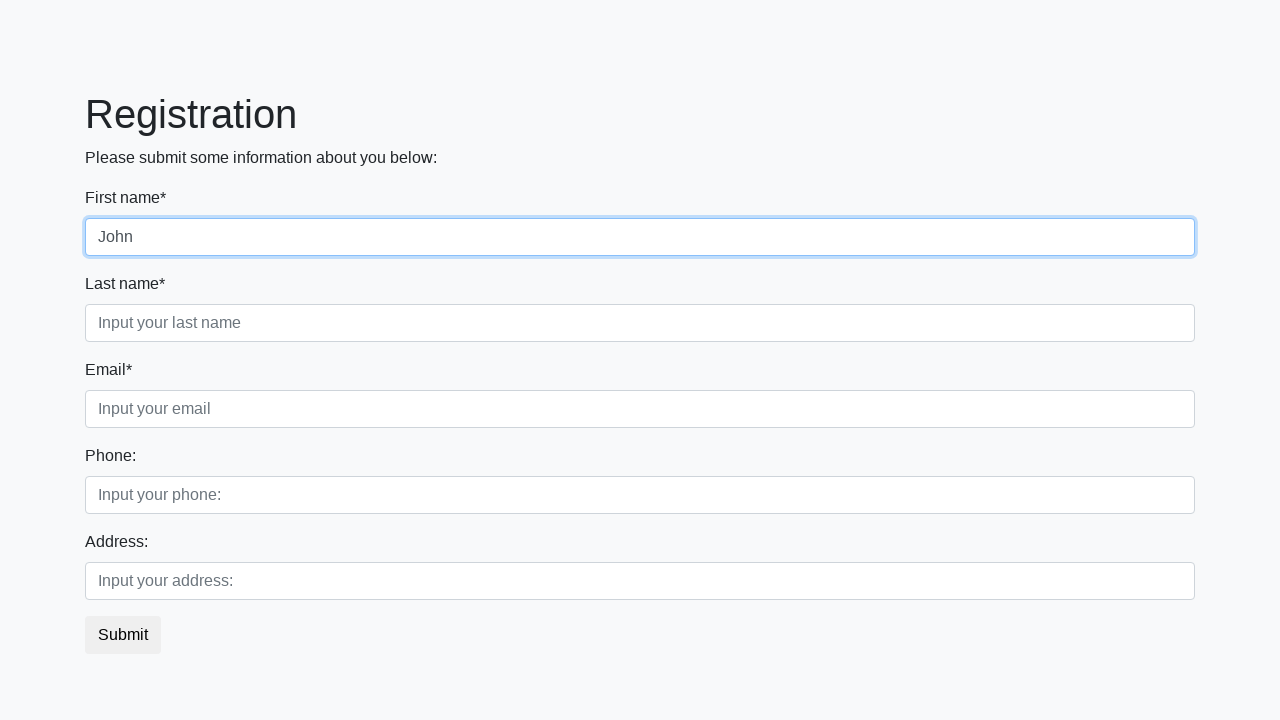

Filled last name field with 'Smith' on input[placeholder='Input your last name']
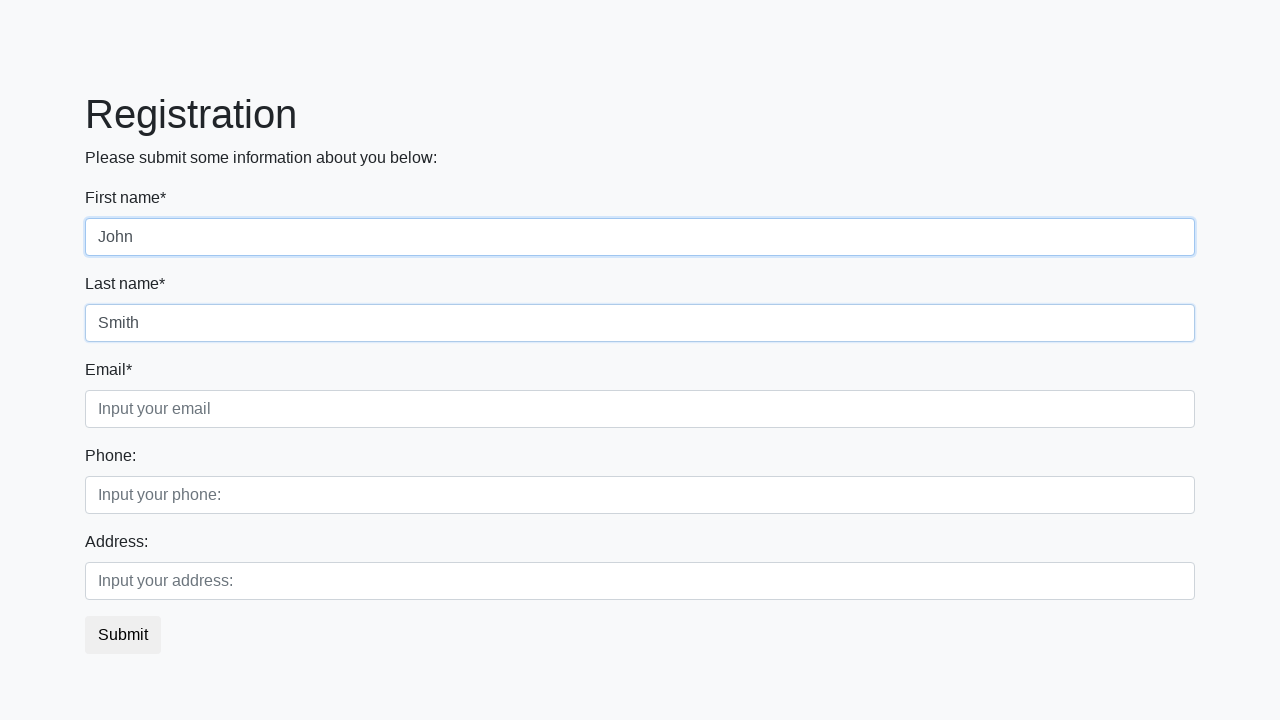

Filled email field with 'john.smith@example.com' on input[placeholder='Input your email']
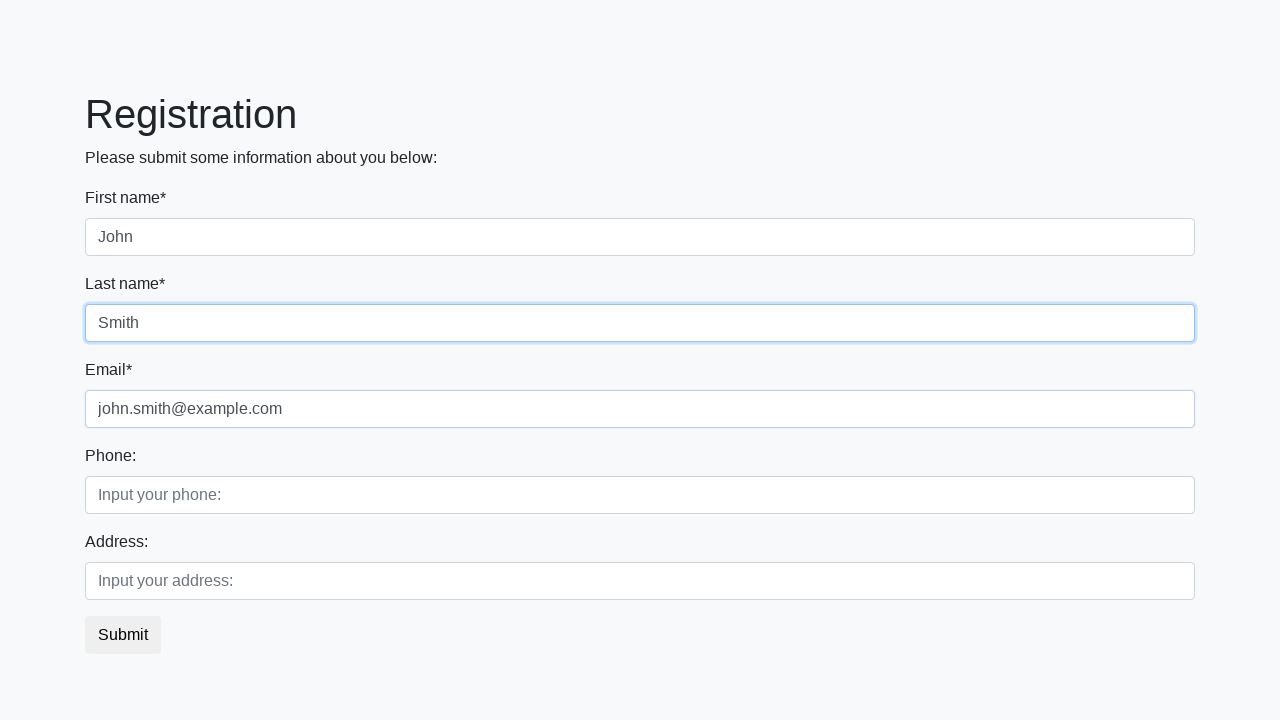

Clicked submit button to register at (123, 635) on button.btn
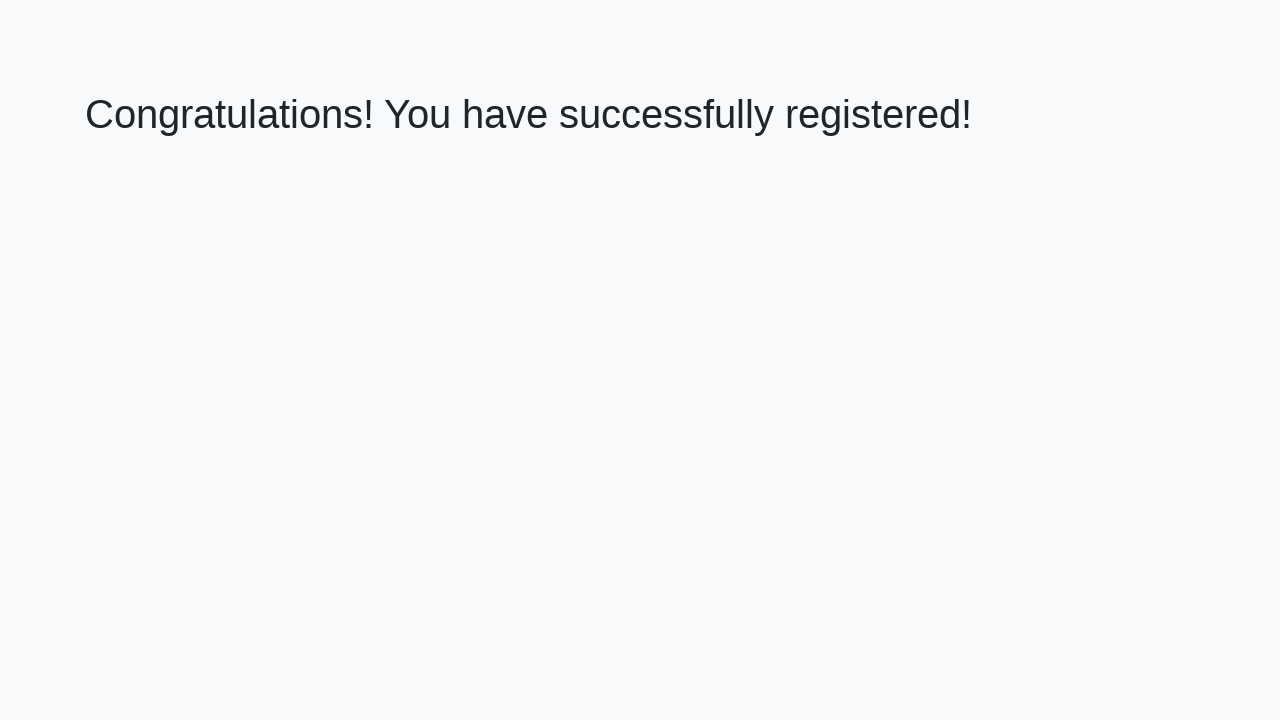

Success message appeared on page
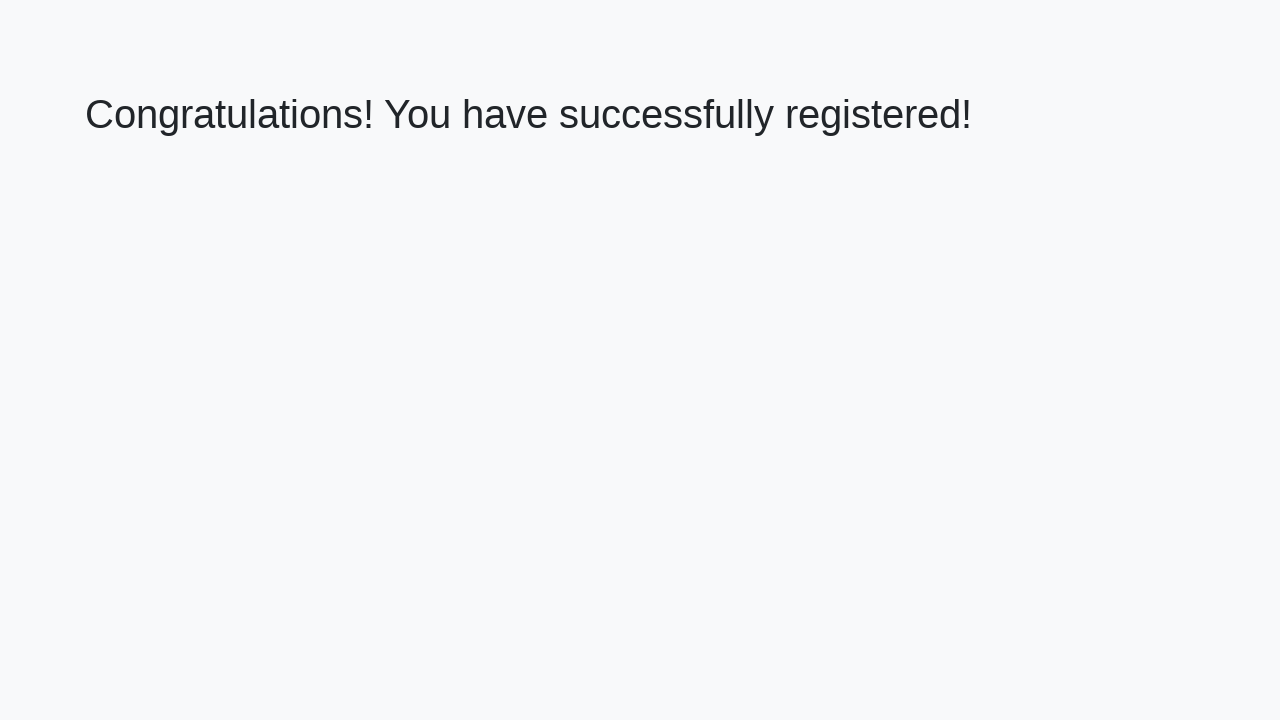

Retrieved success message text
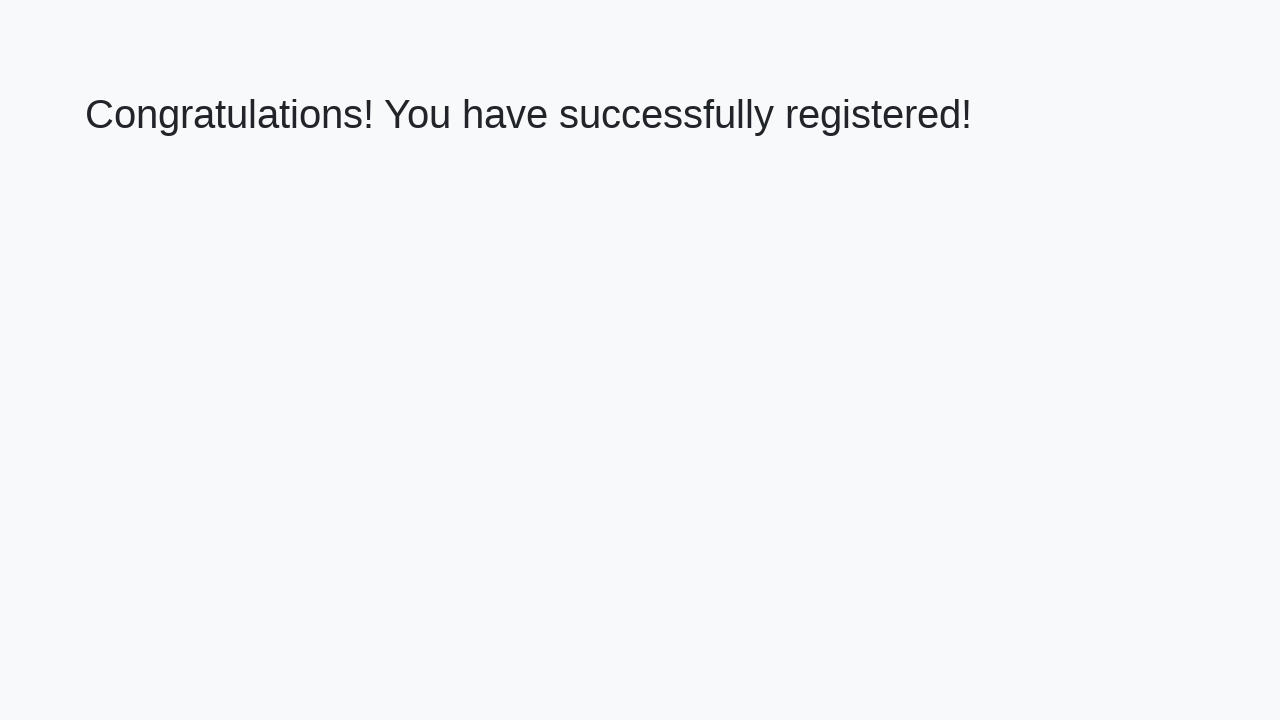

Verified success message matches expected text
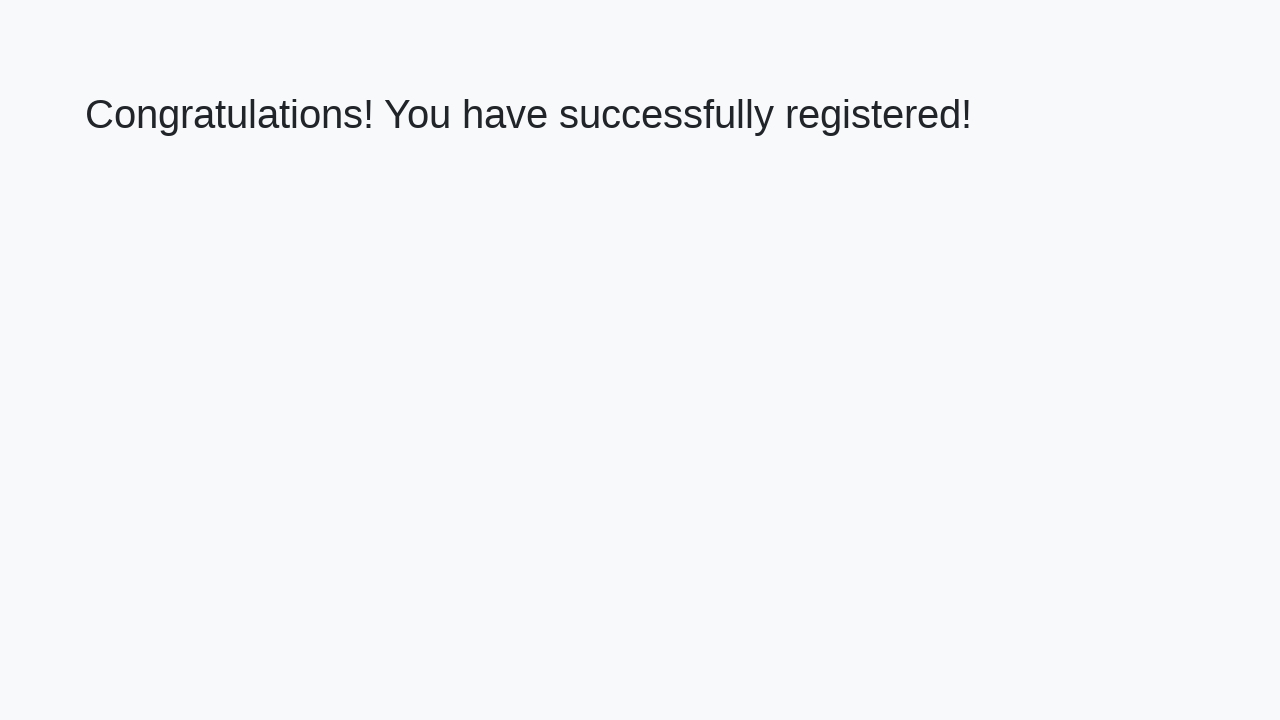

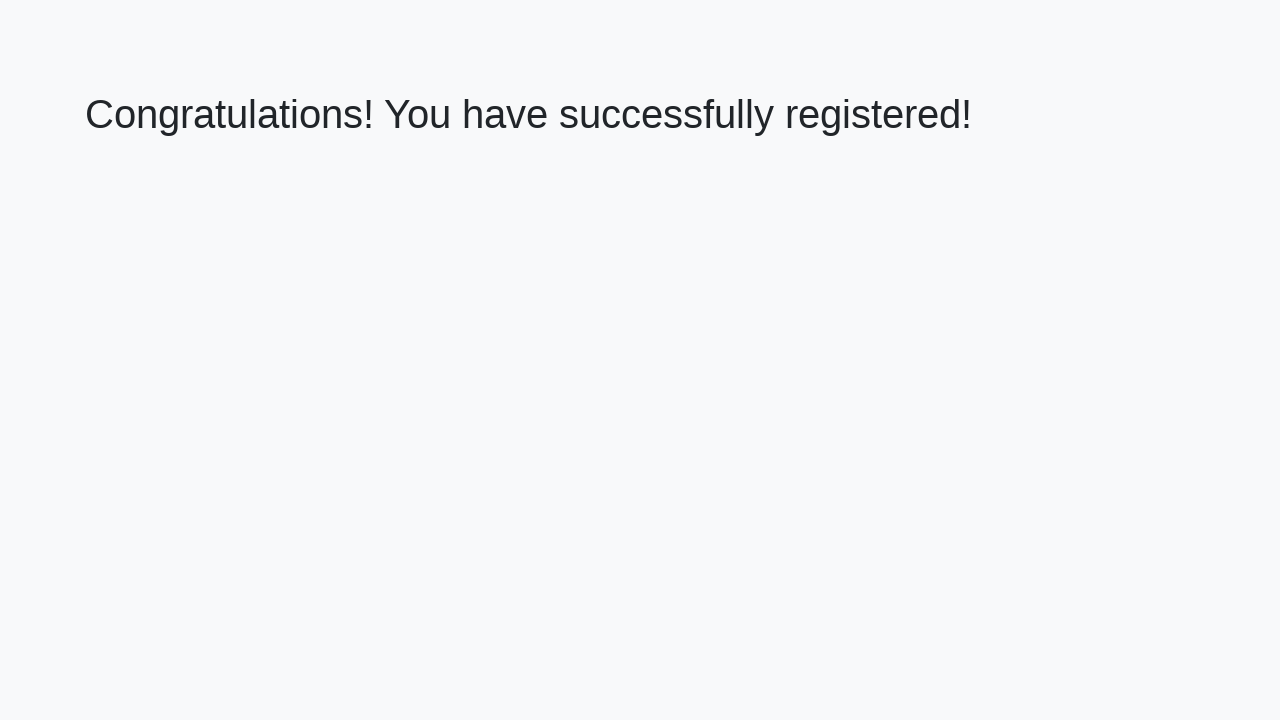